Tests the callback request form by filling in name field and verifying that consent checkbox validation works

Starting URL: https://www.dogeat.ru/

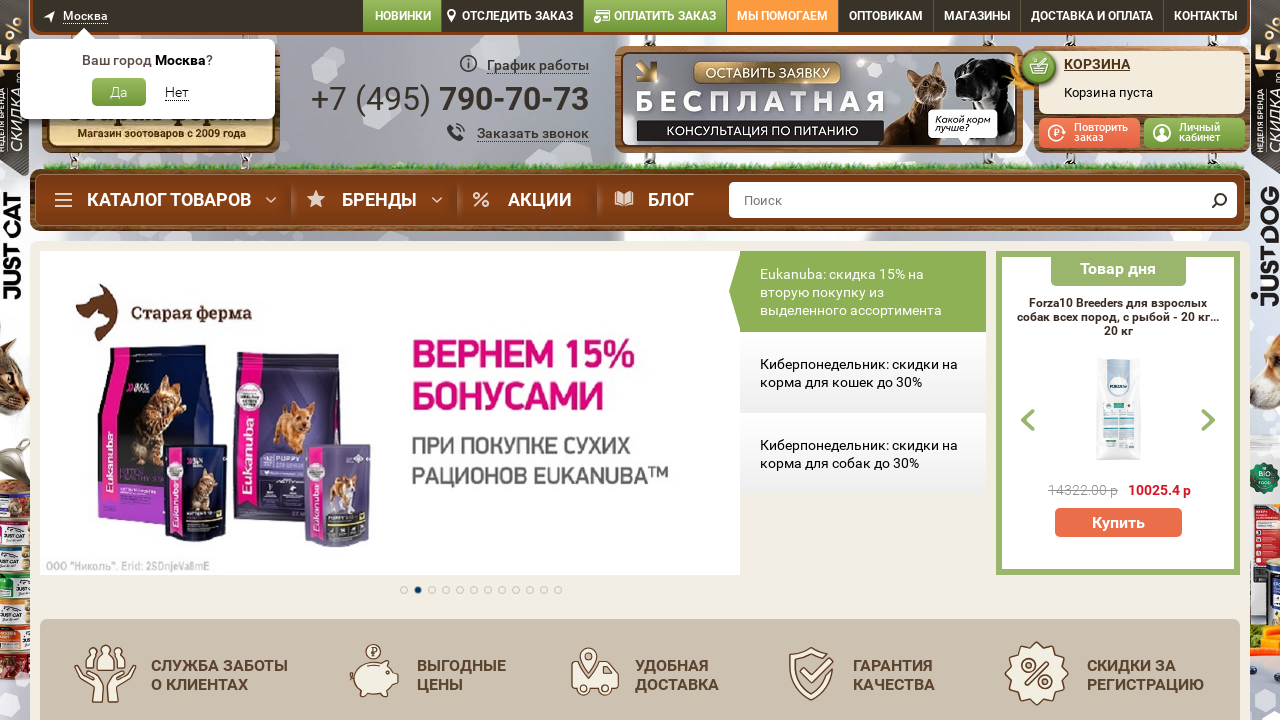

Queried for popup modal element
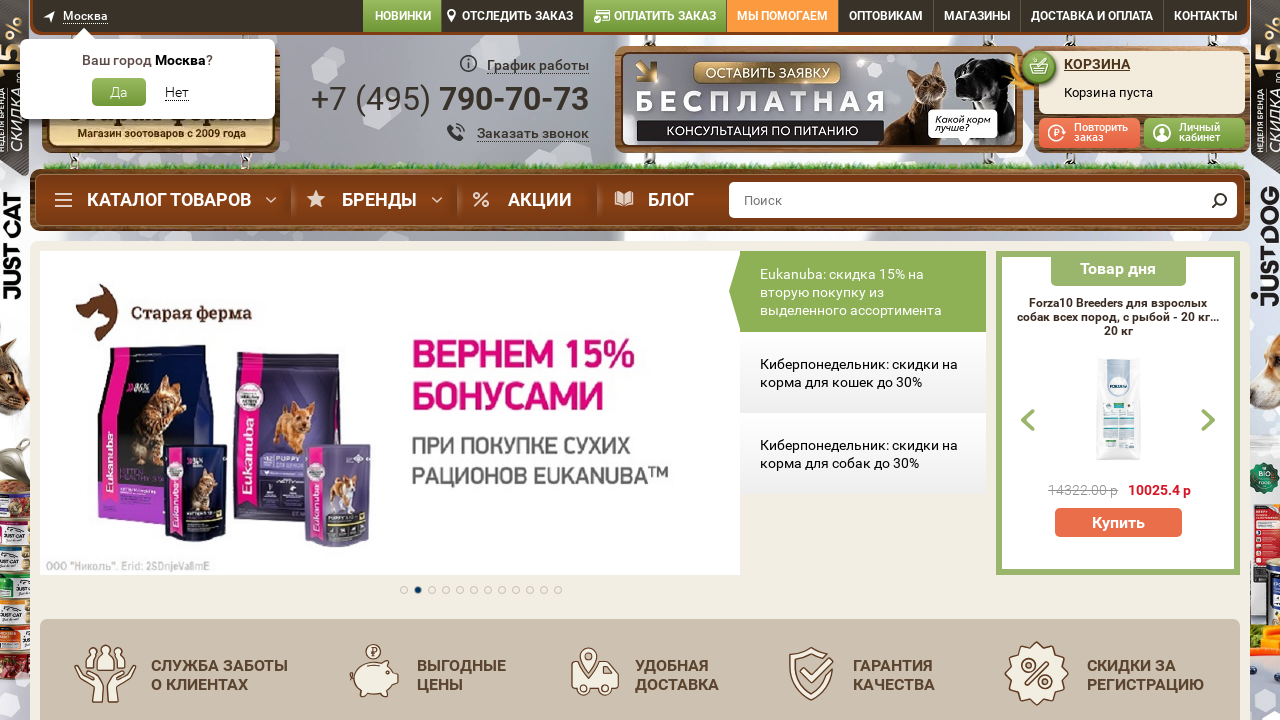

Clicked callback button to open request form at (533, 133) on #mainBlock > header > div.header__contact > div.contact-head > div.contact-head_
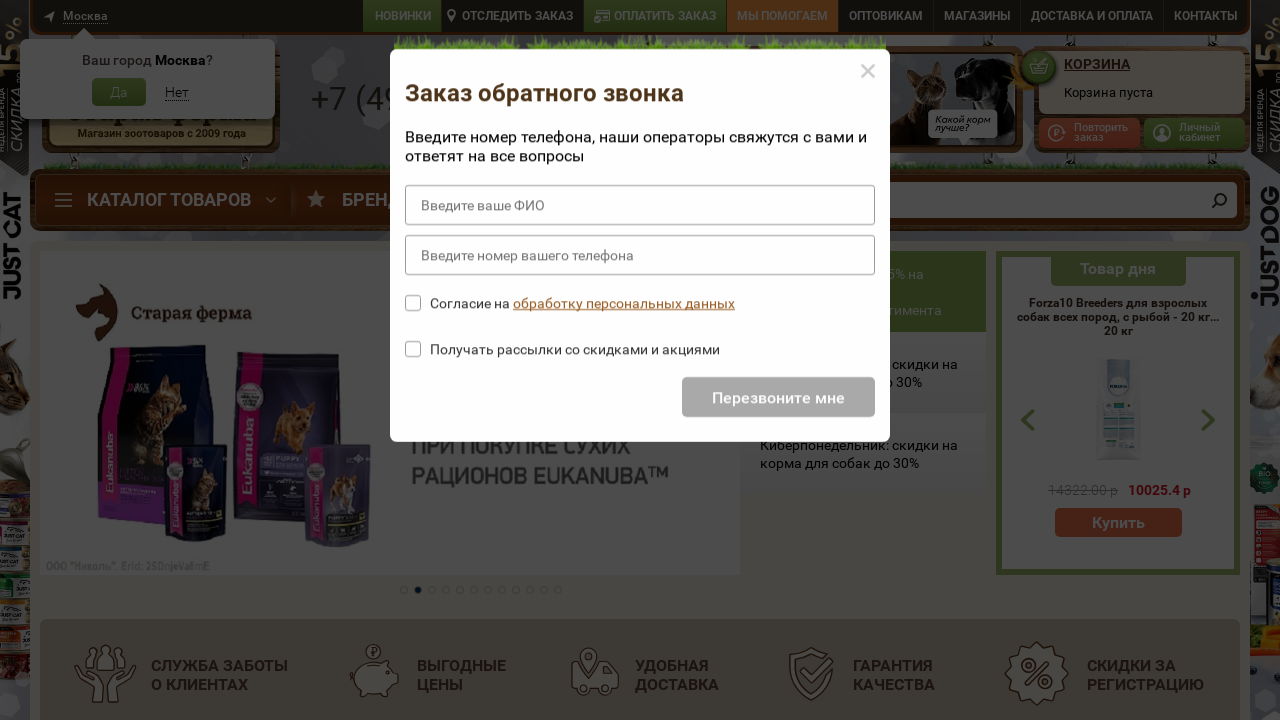

Clicked on form area in callback modal at (640, 236) on #modal-callback > div > div > div > div.form-call.form > div > form > div:nth-ch
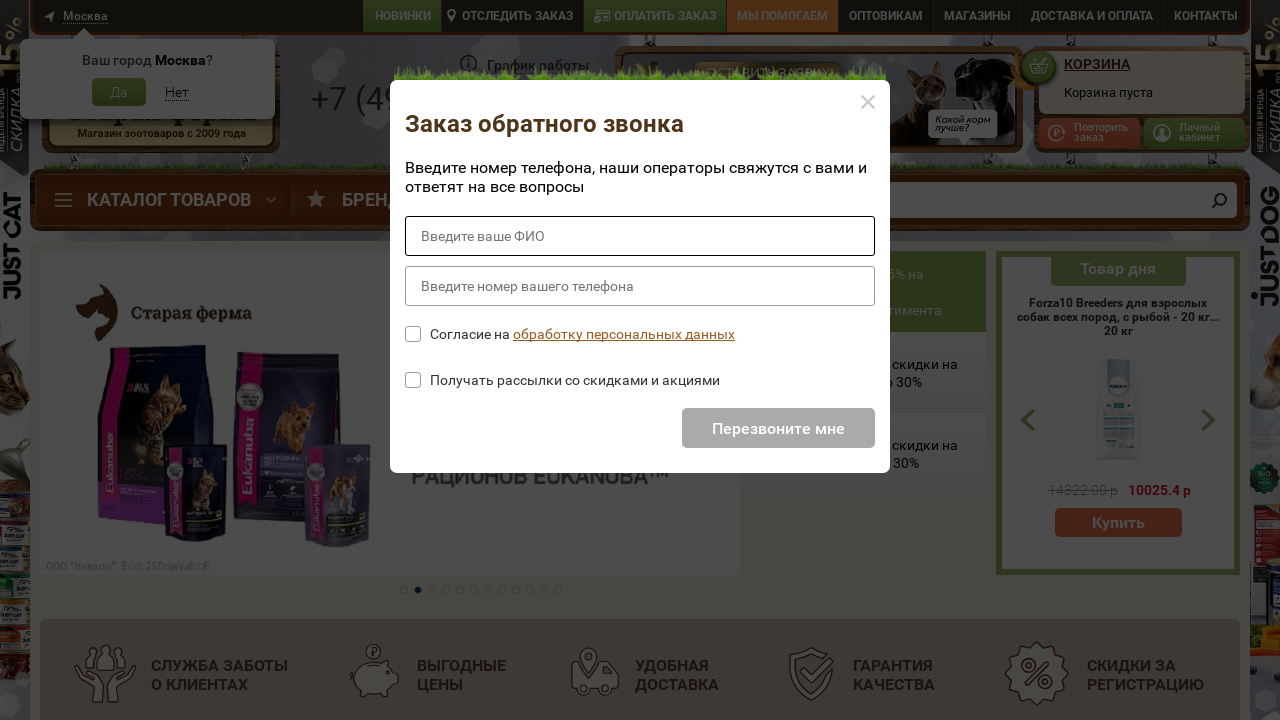

Filled name field with 'Юлия' on //*[@id="modal-callback"]/div/div/div/div[3]/div/form/div[1]/input
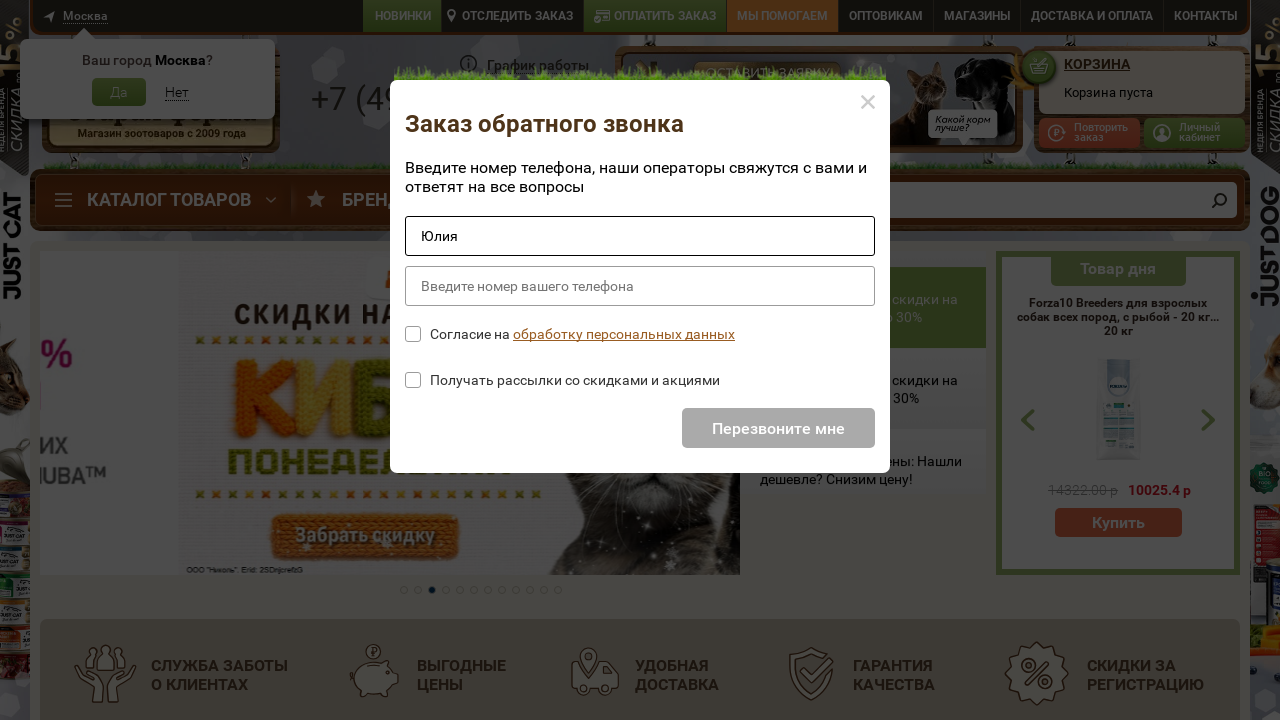

Clicked submit button on callback form at (640, 428) on xpath=//*[@id="modal-callback"]/div/div/div/div[3]/div/form/div[5]/div
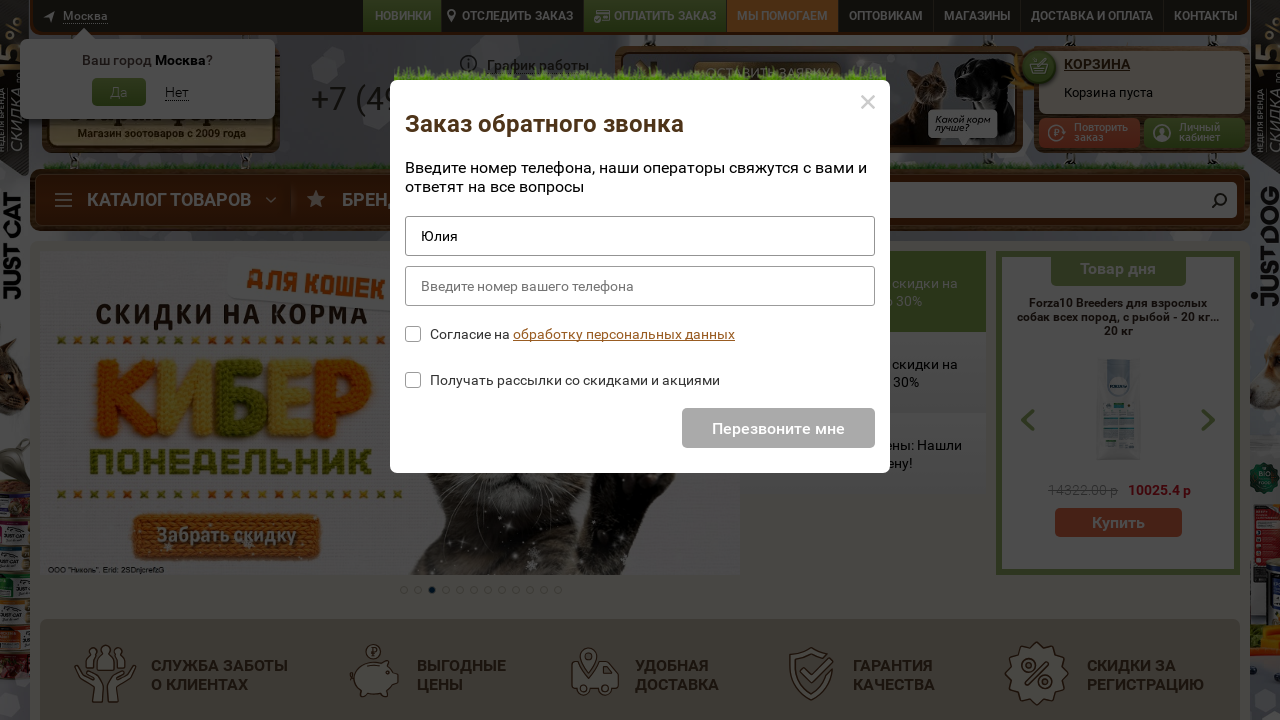

Set up alert dialog handler to accept dialogs
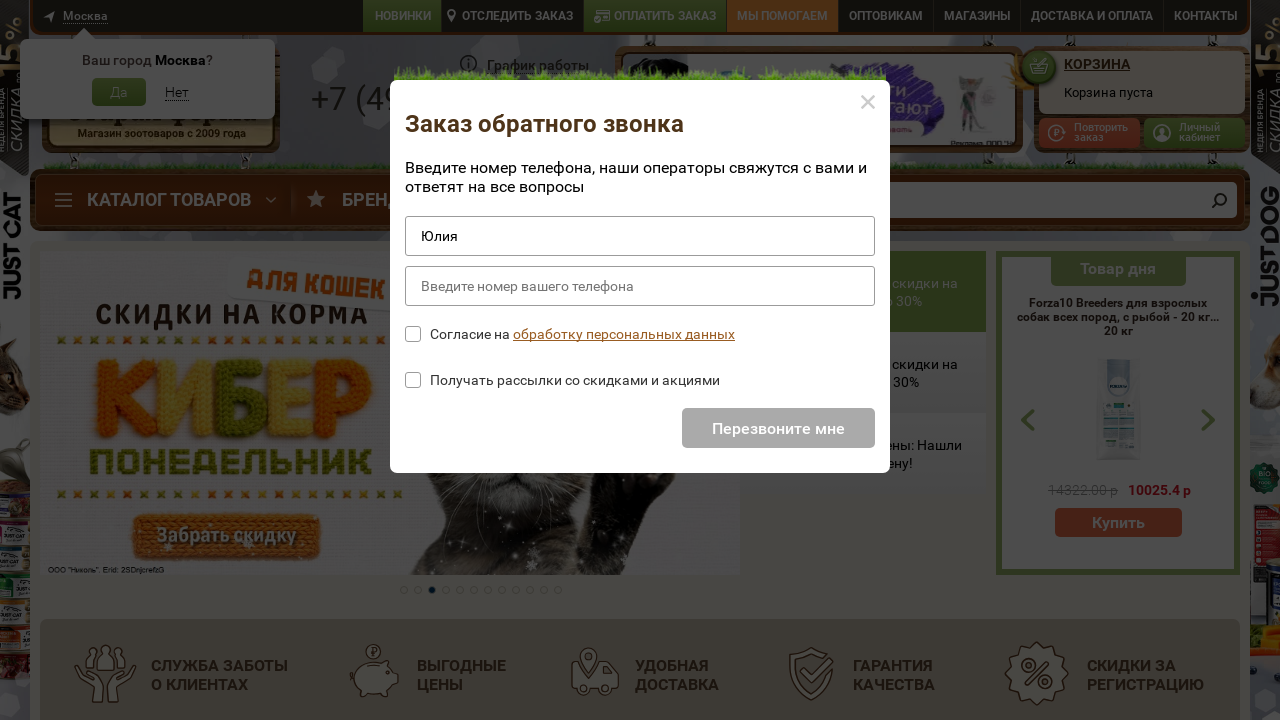

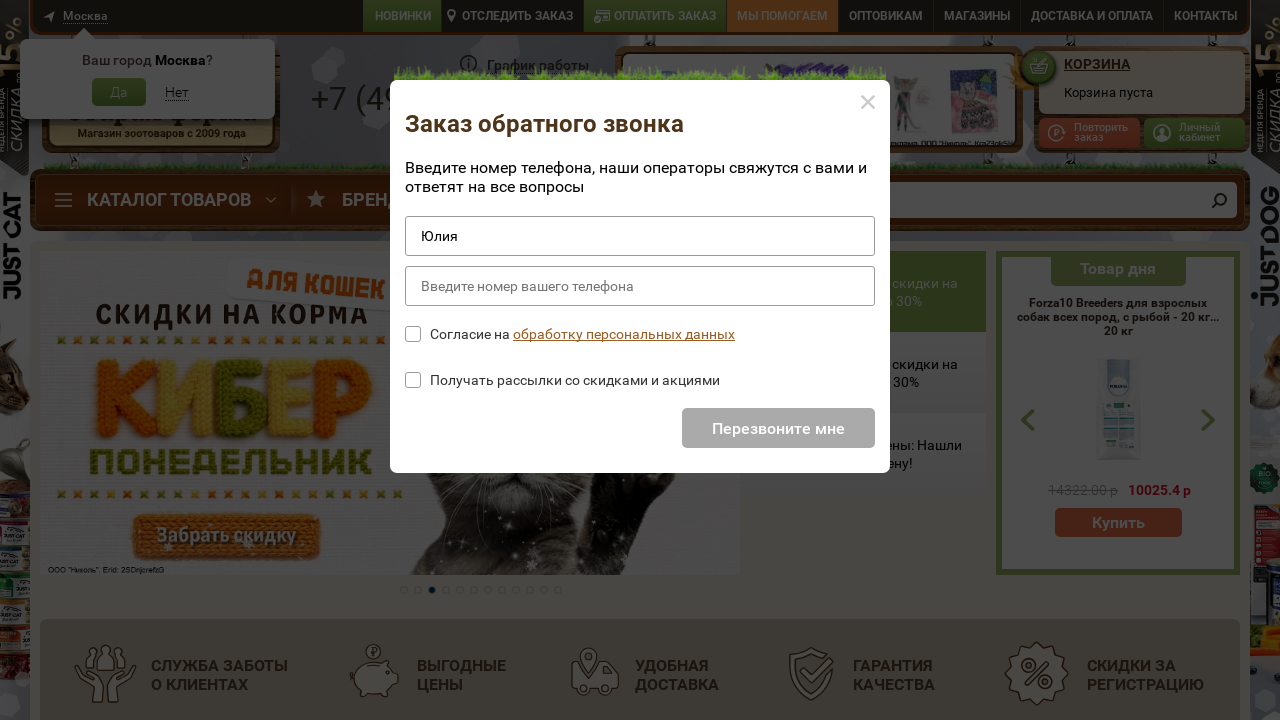